Tests alert handling by clicking alert button and accepting the alert dialog

Starting URL: https://antoniotrindade.com.br/treinoautomacao/elementsweb.html

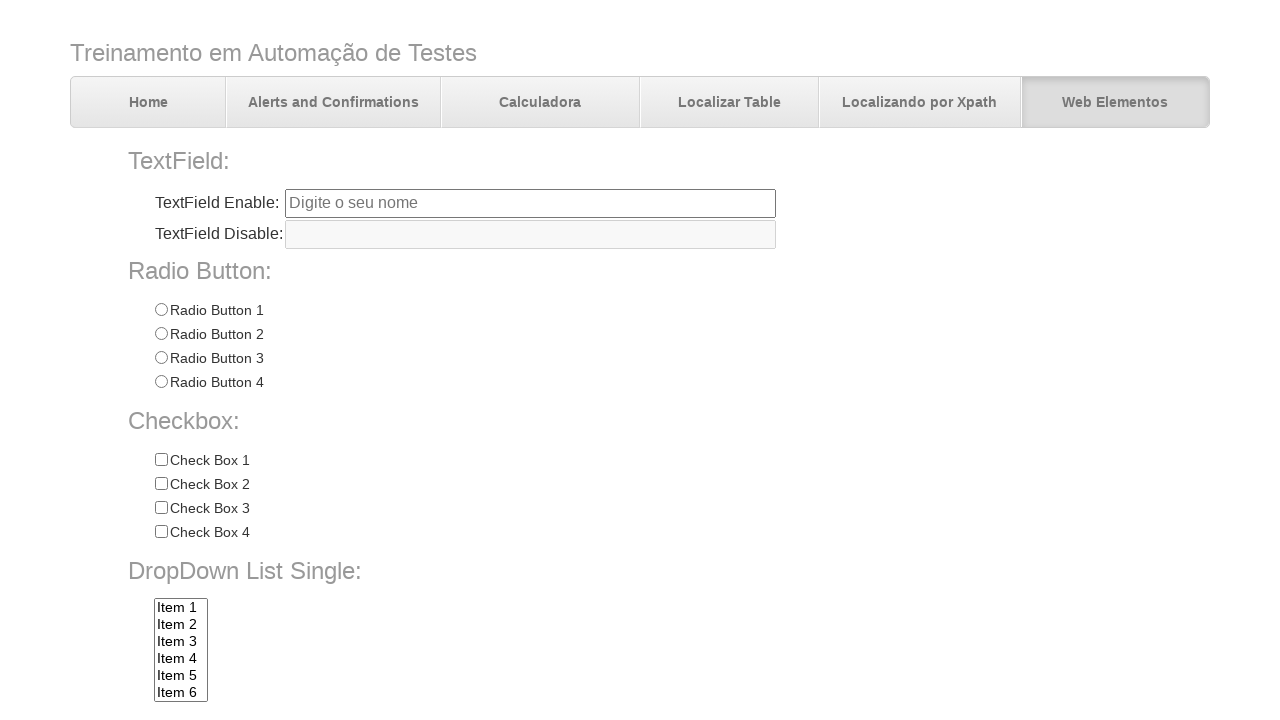

Set up dialog handler to accept alert with message 'Eu sou um alerta!'
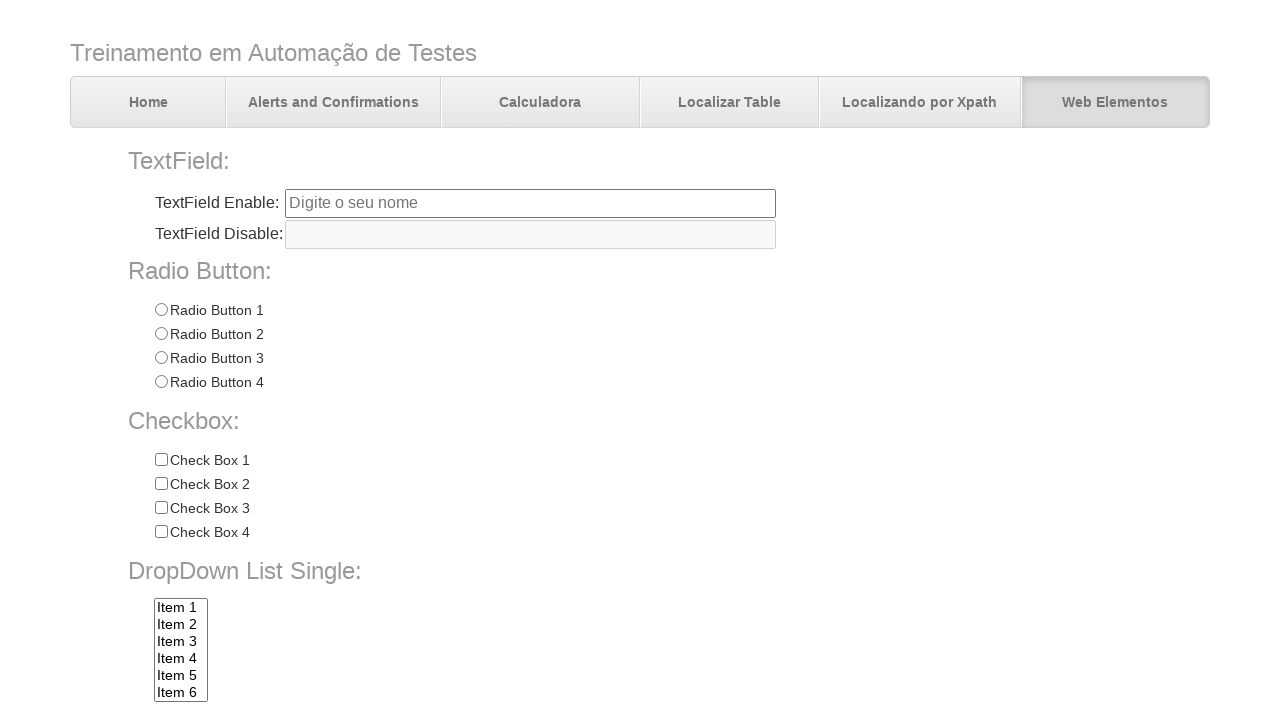

Clicked alert button to trigger alert dialog at (366, 644) on input[name='alertbtn']
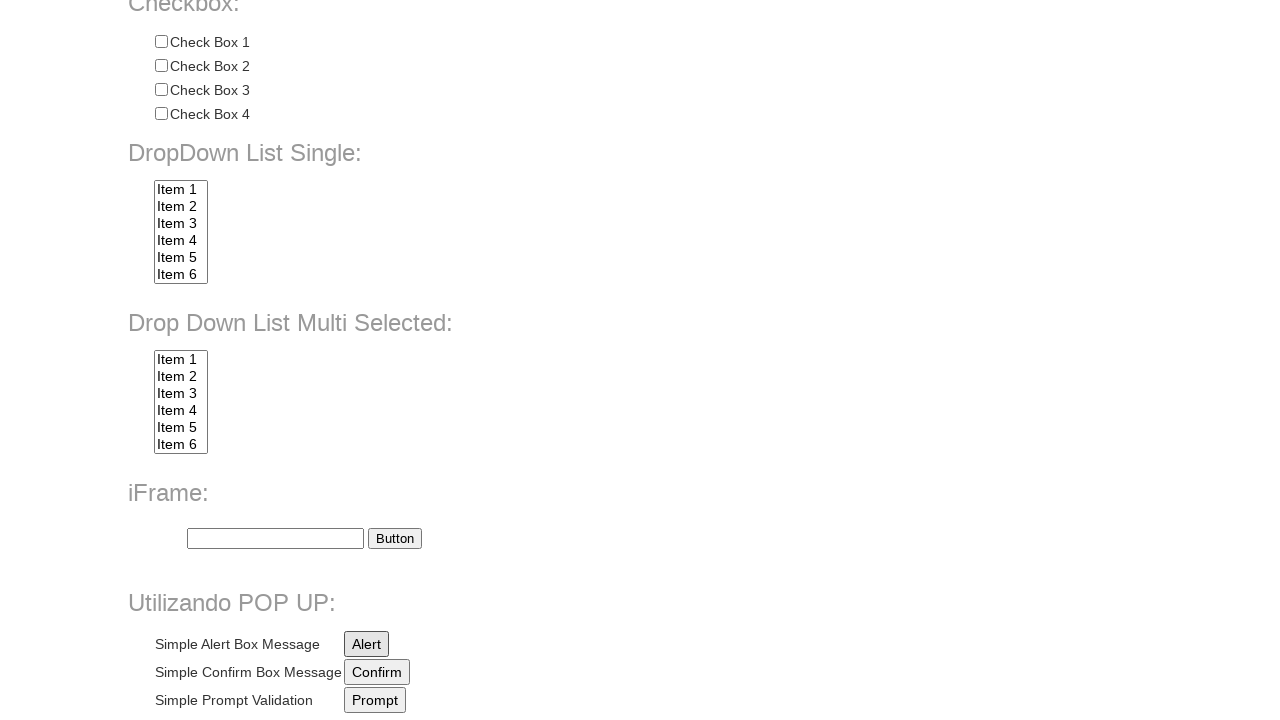

Waited 500ms for alert dialog to be handled
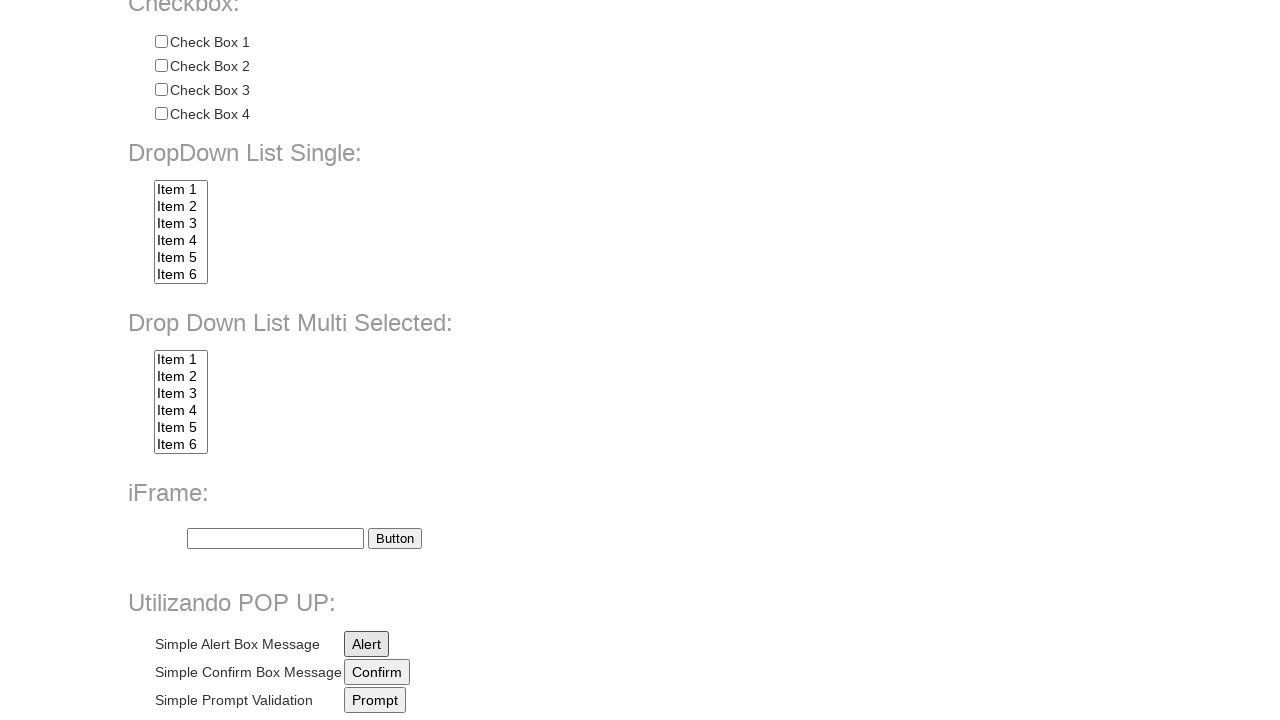

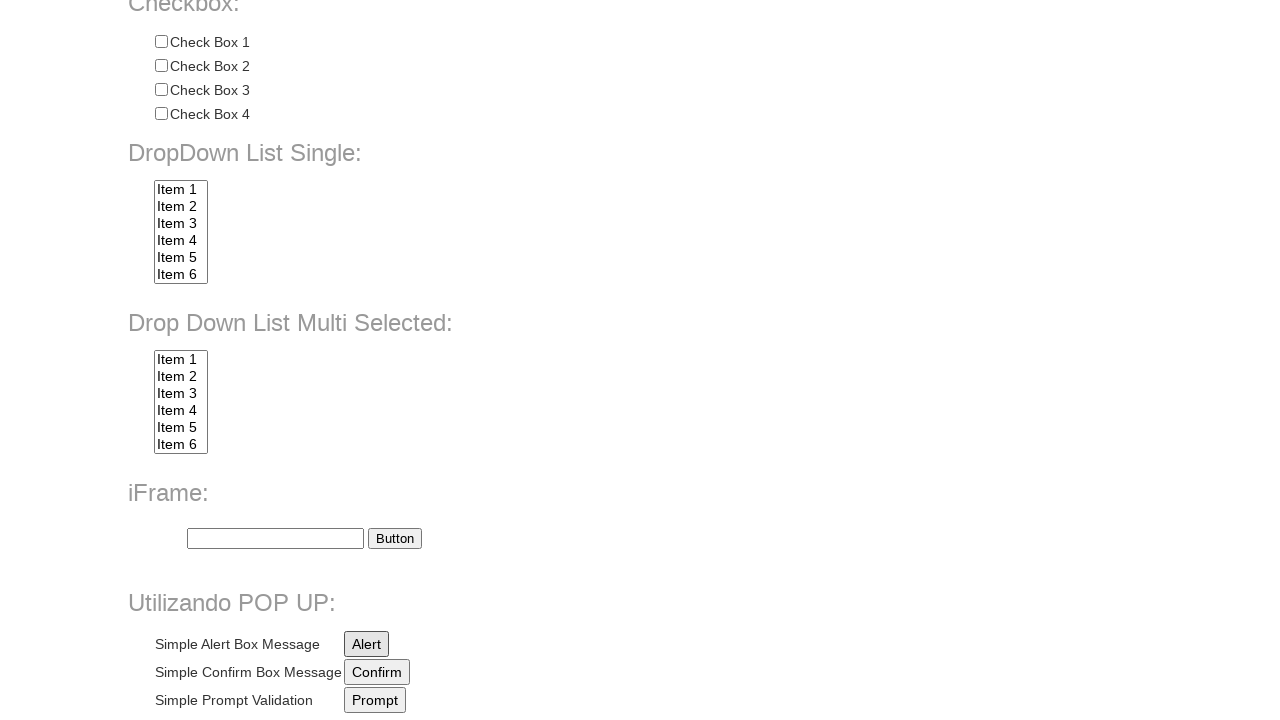